Opens the Birlasoft corporate website and maximizes the browser window to verify the page loads successfully.

Starting URL: https://www.birlasoft.com/

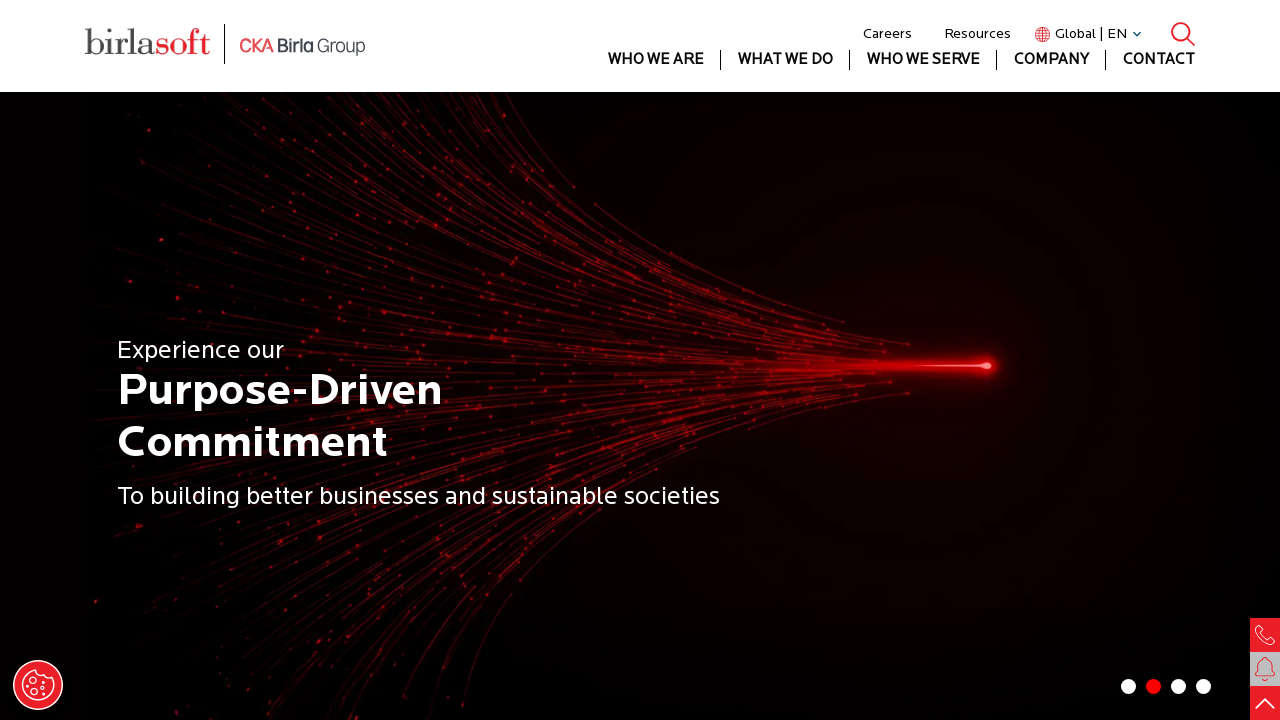

Waited for Birlasoft website to load (domcontentloaded state)
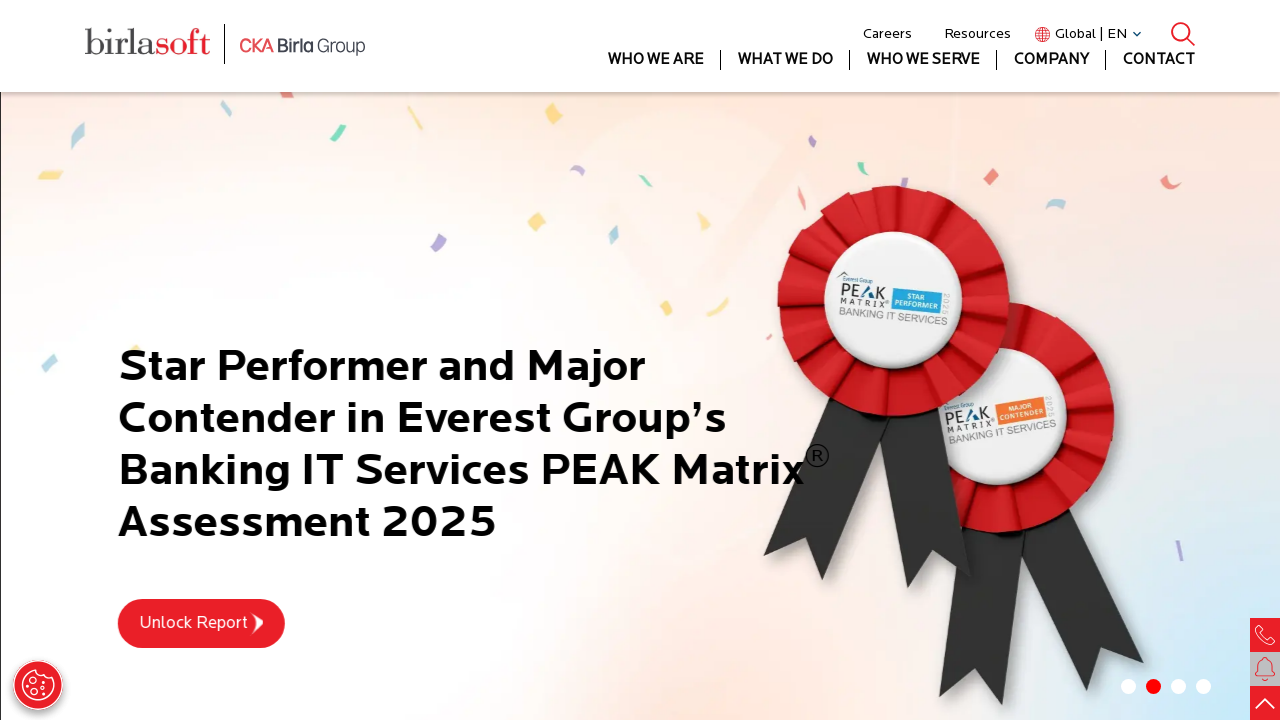

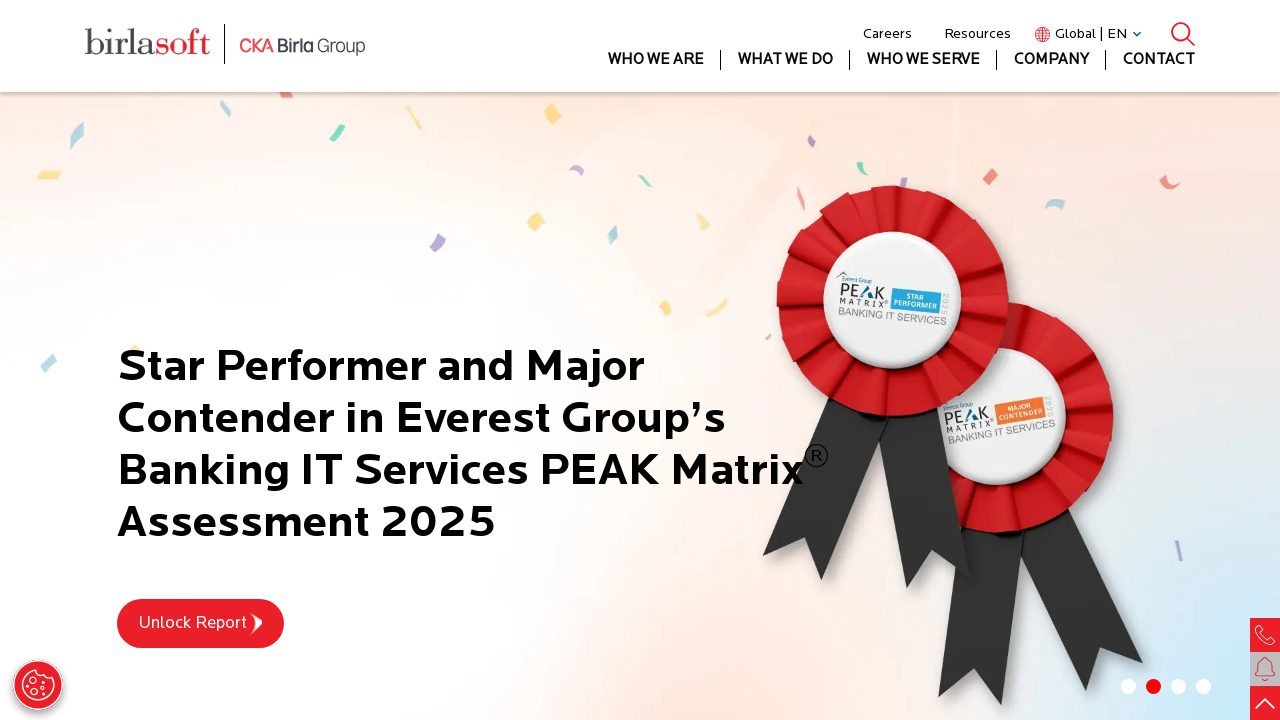